Tests creating a new task on the Active filter

Starting URL: https://todomvc4tasj.herokuapp.com/#/active

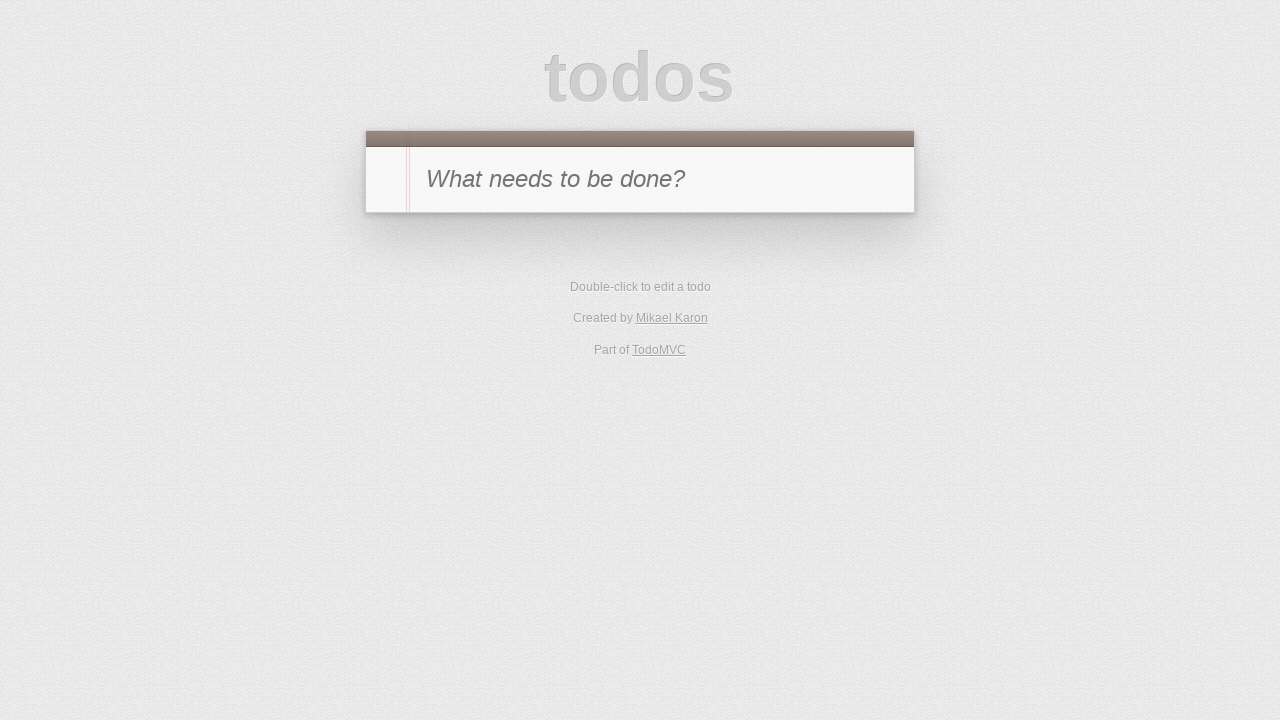

Set initial active task in localStorage
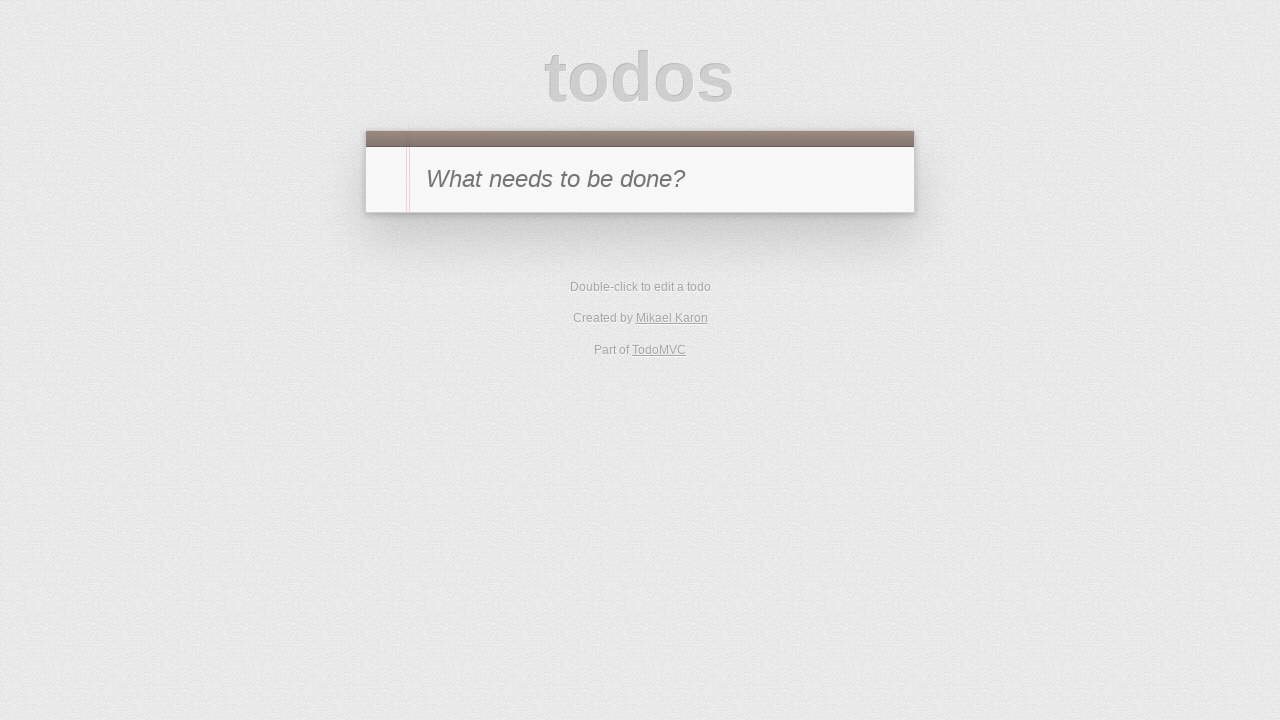

Reloaded page to apply initial task
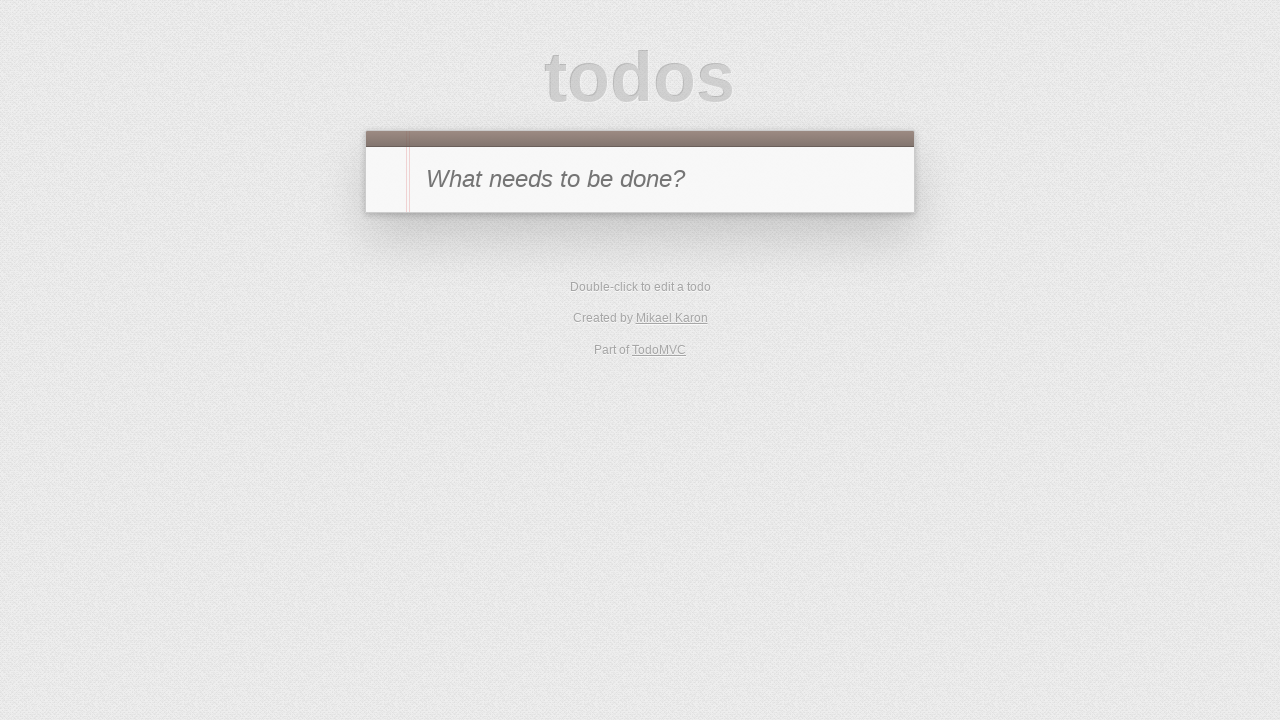

Filled new task input with '2' on #new-todo
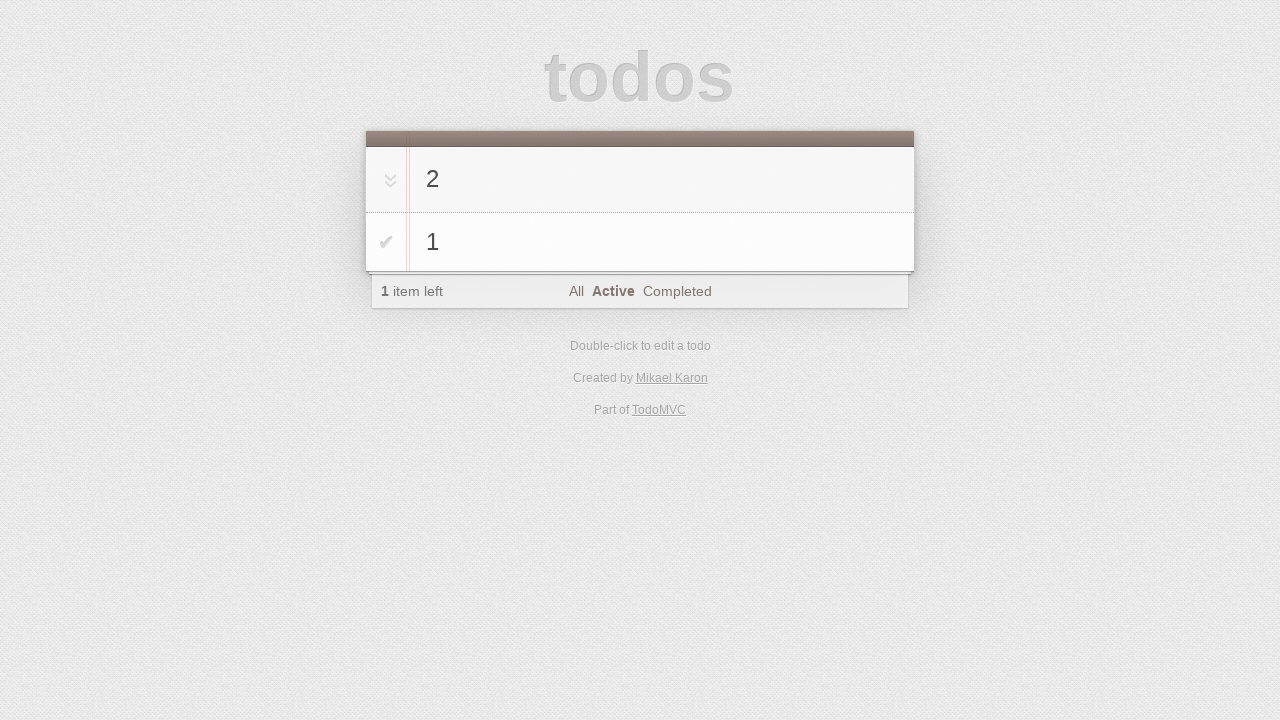

Pressed Enter to create new task on #new-todo
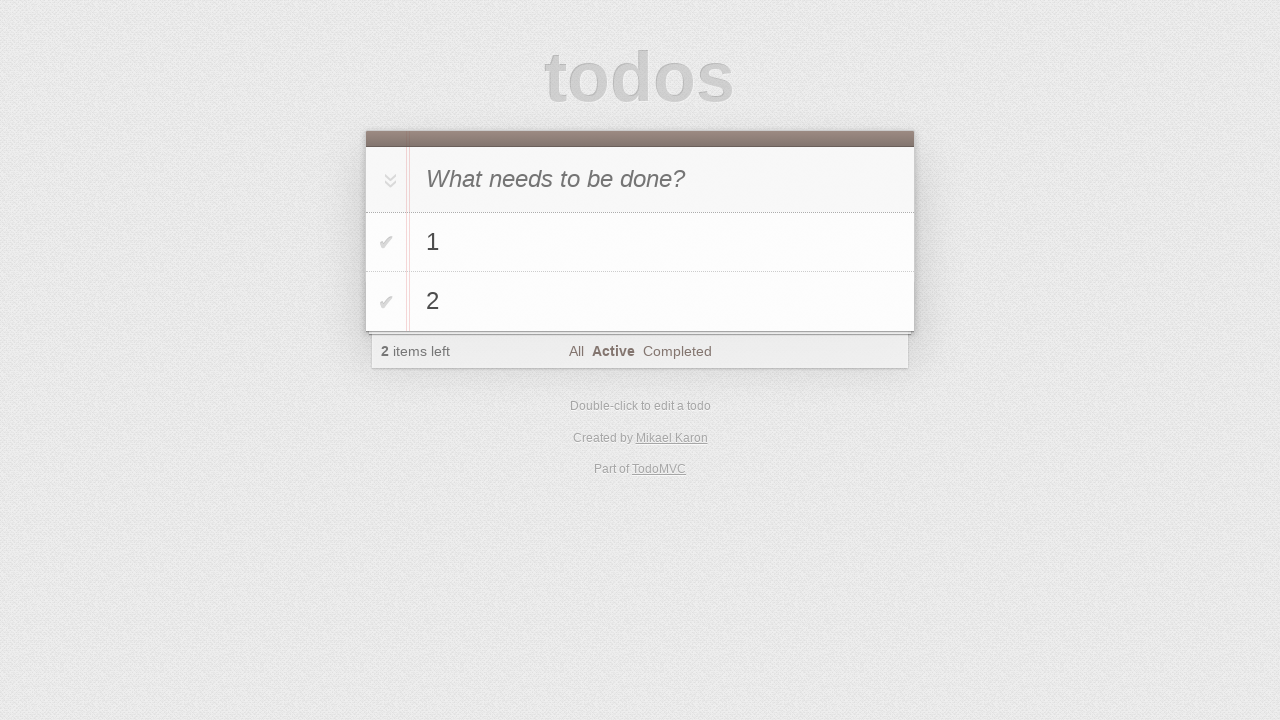

Verified first task '1' is visible in todo list
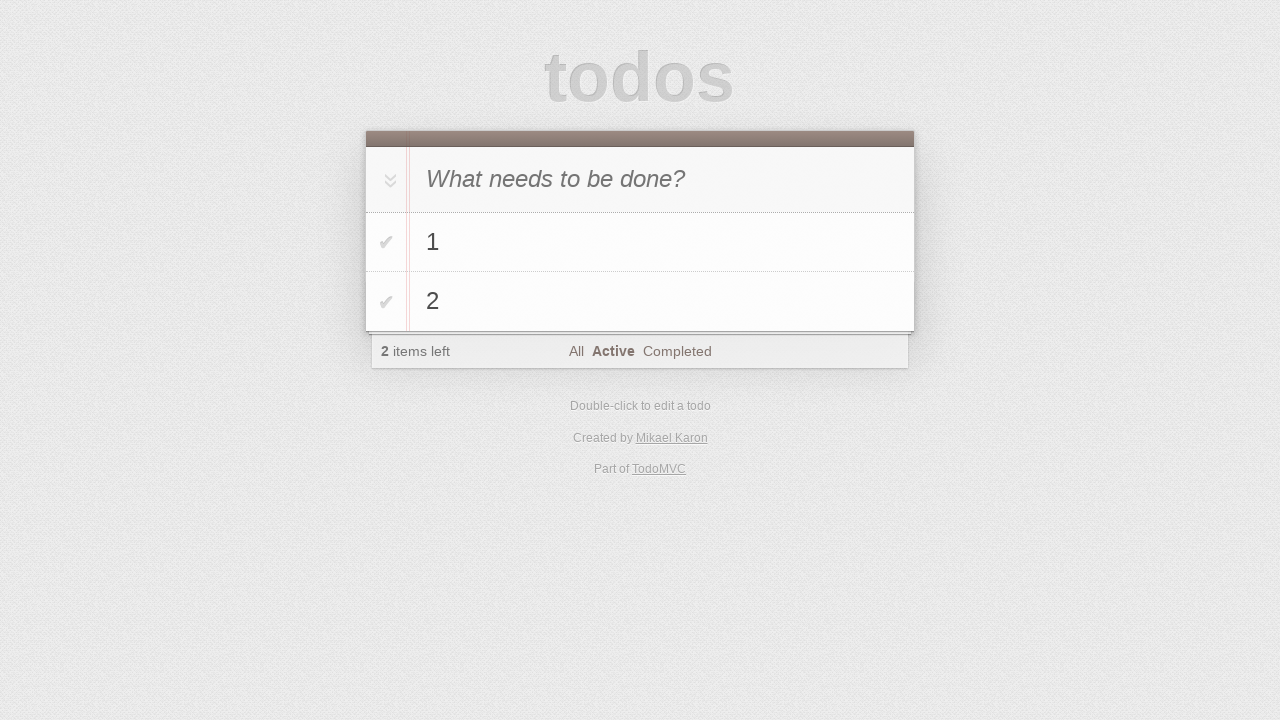

Verified second task '2' is visible in todo list
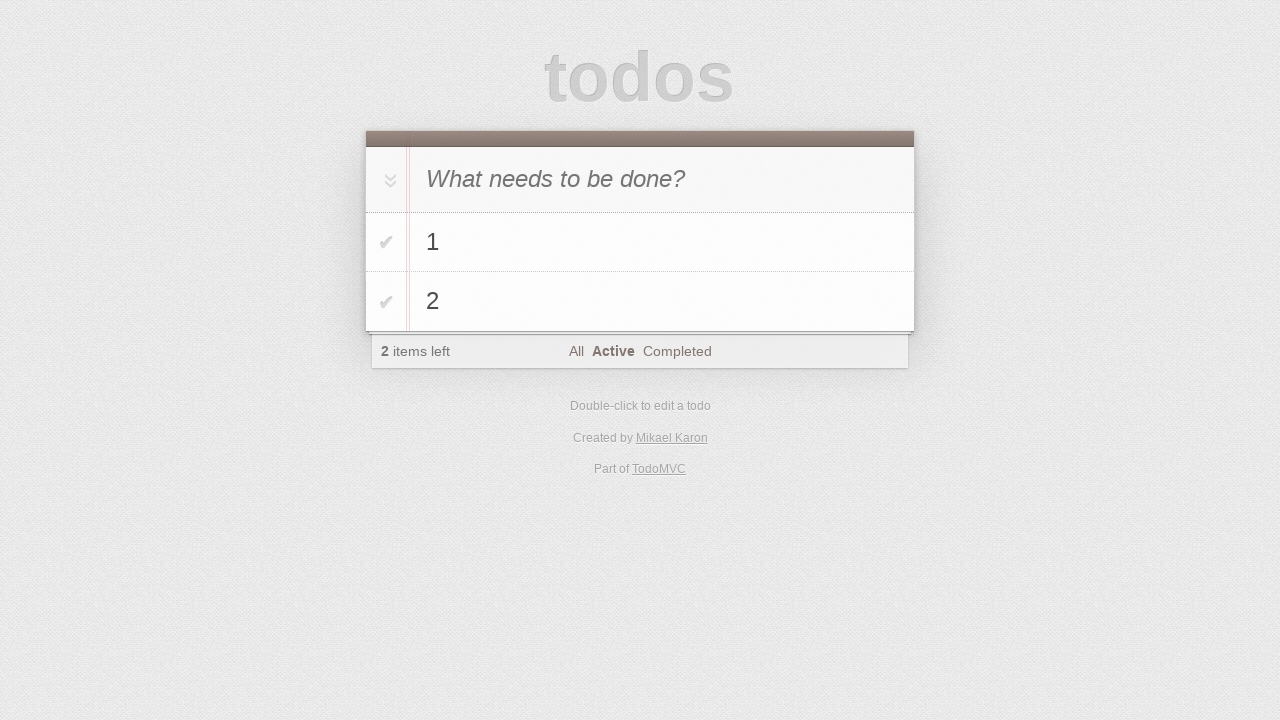

Verified todo counter displays '2' active tasks
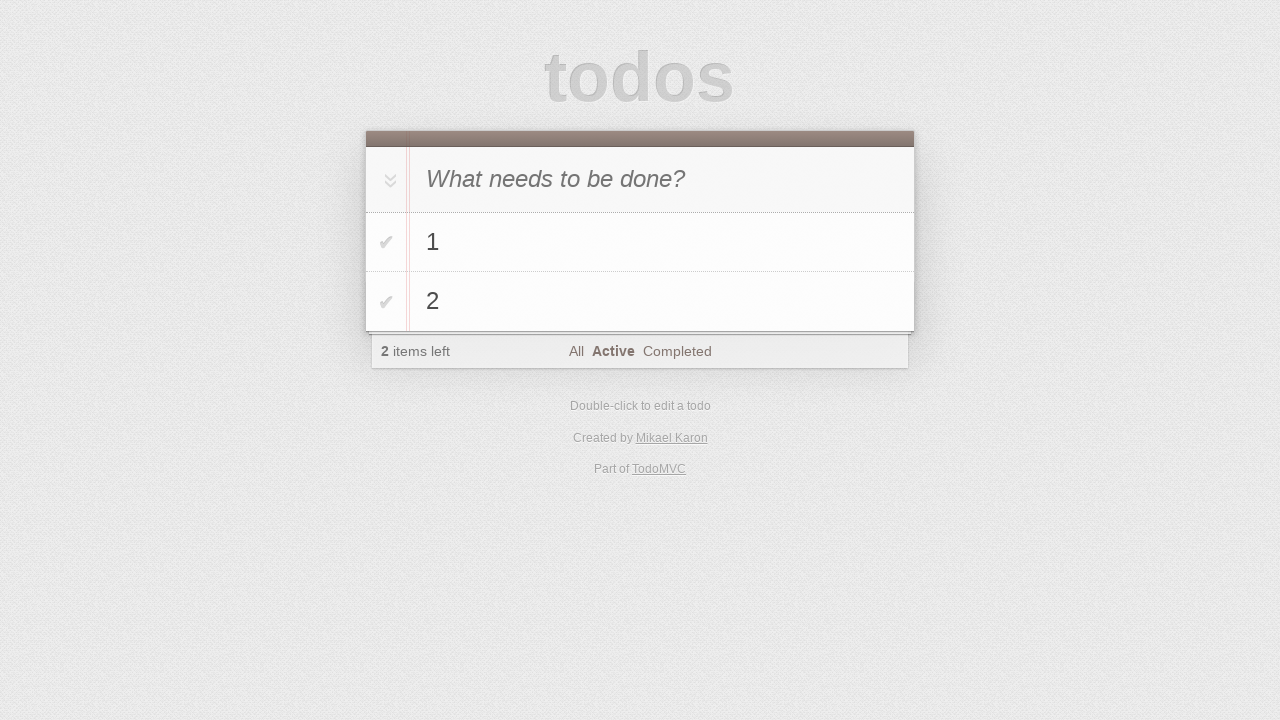

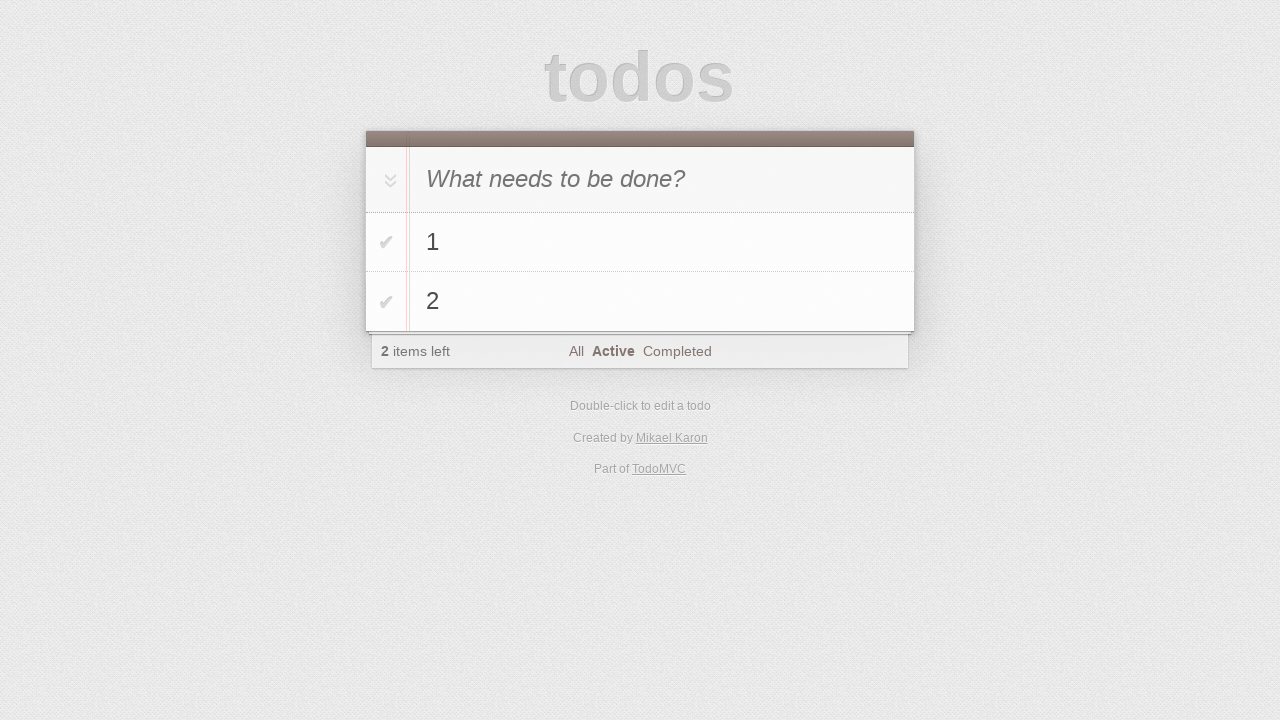